Tests employee search functionality by searching for a person by name and clicking on the first result

Starting URL: https://www.upjs.sk/

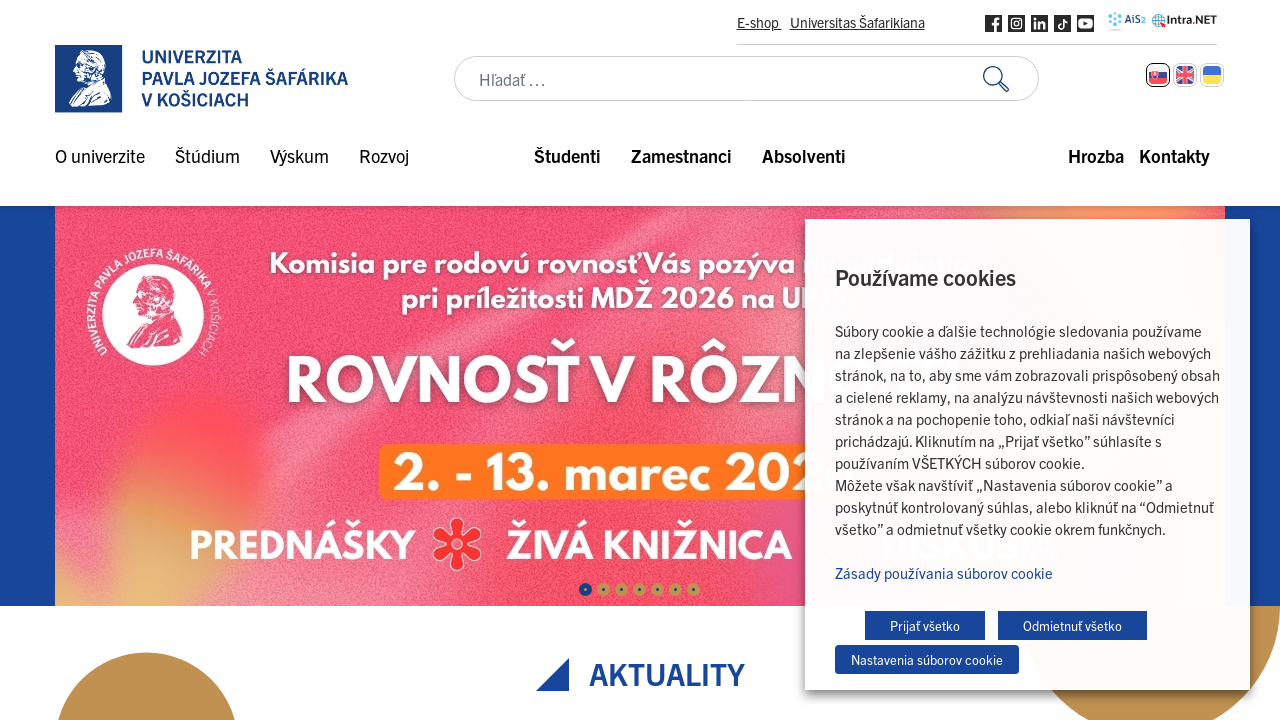

Clicked on search input field at (746, 79) on #search-query-input
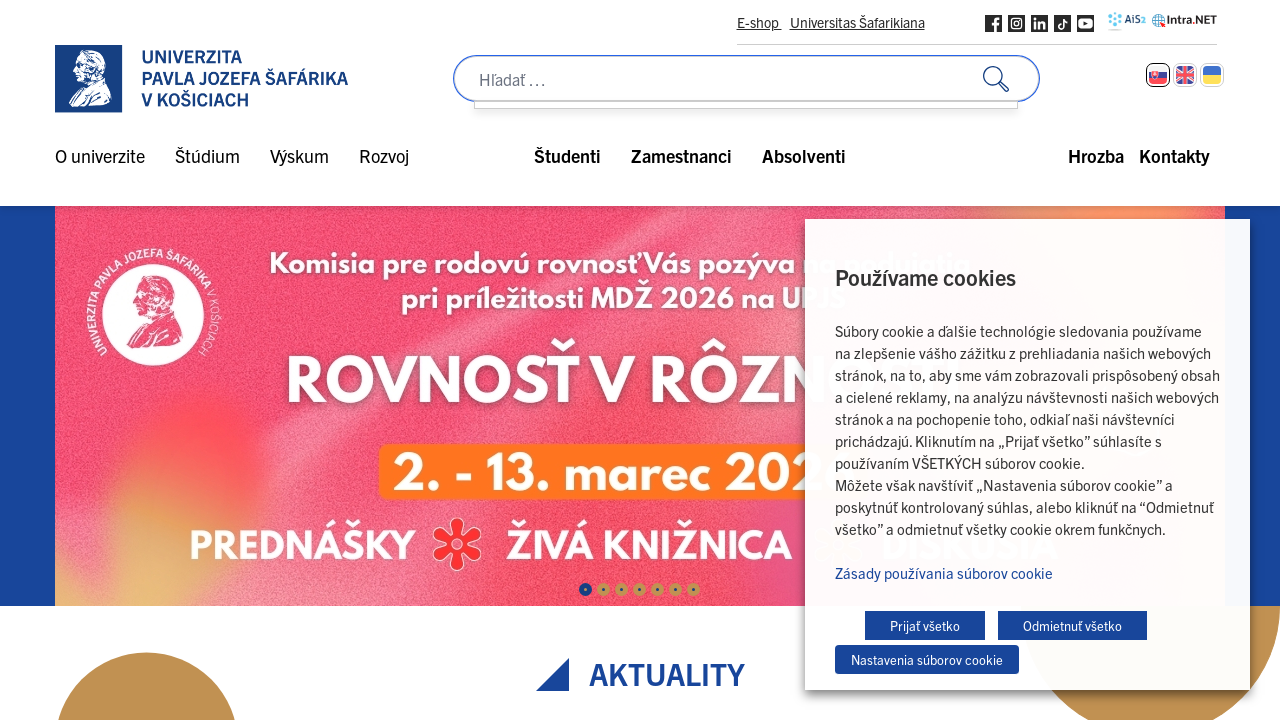

Selected employees search scope at (533, 193) on #search-scope-employees
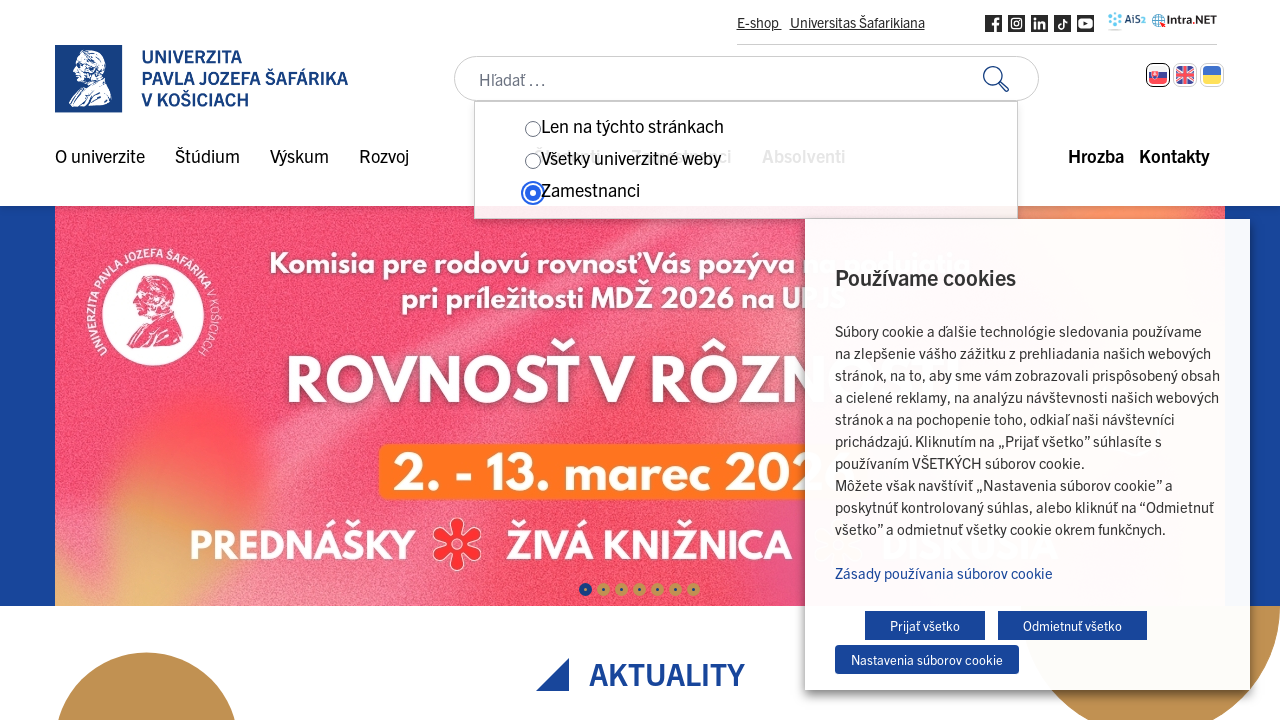

Filled search query with employee name 'Juraj Sebej' on #search-query-input
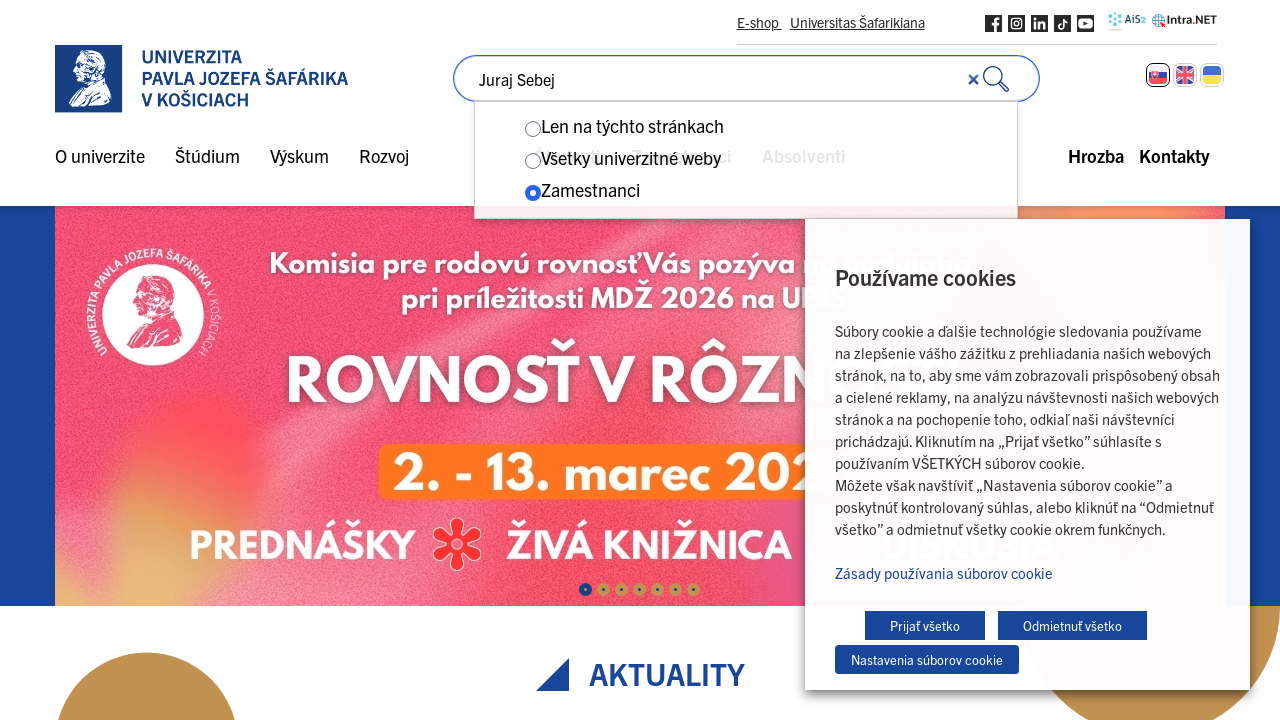

Submitted search query at (1011, 79) on #search-query-submit
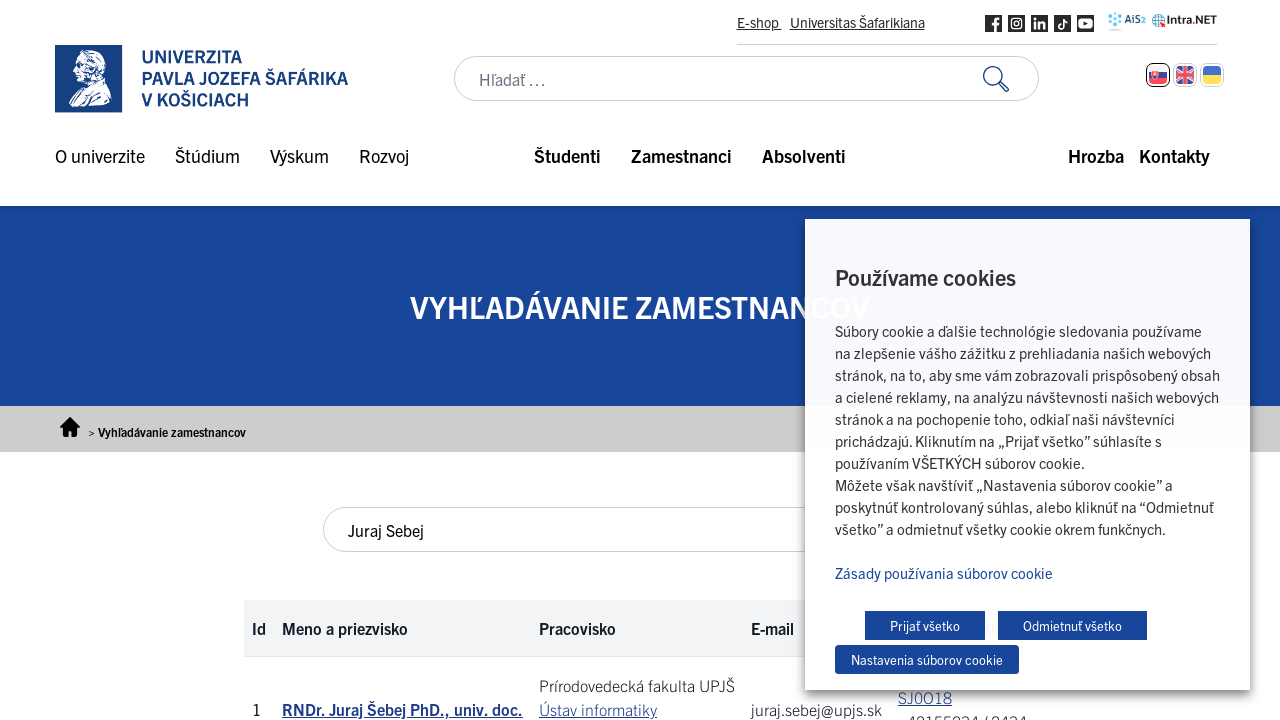

Clicked on first search result in the employee table at (402, 668) on xpath=//table[@class='min-w-full']//tr[1]/td[2]
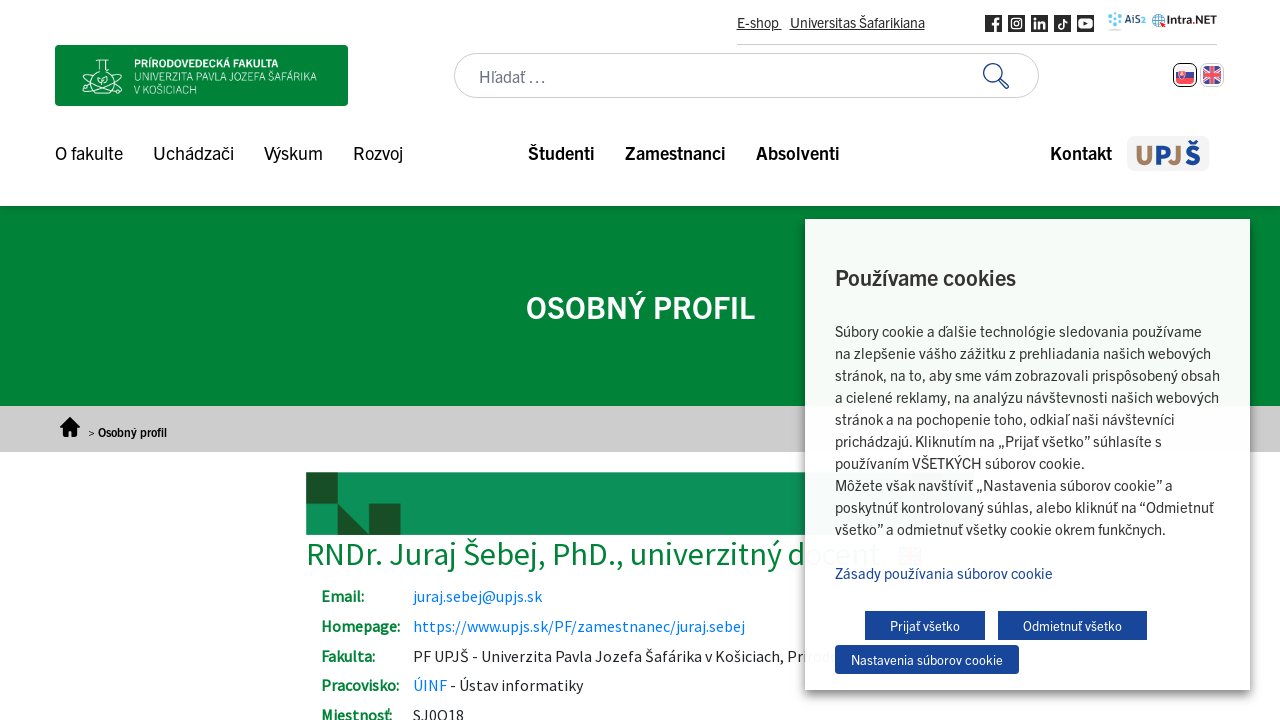

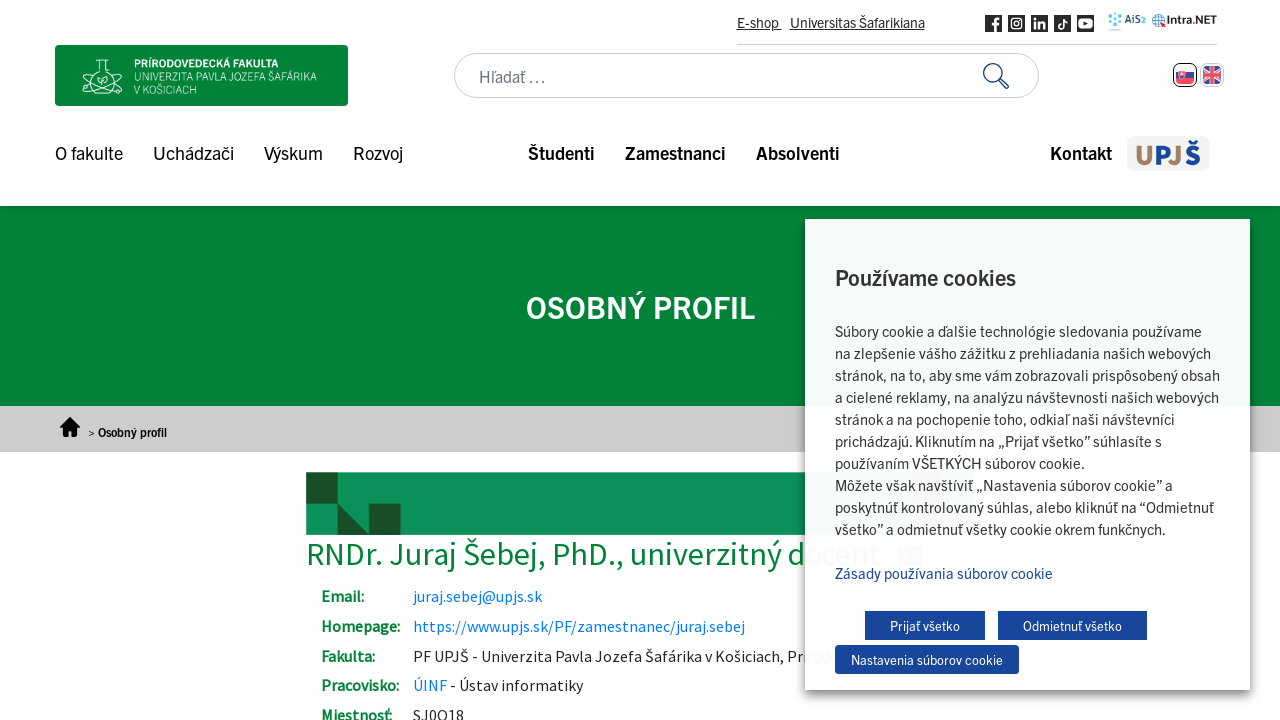